Tests SpiceJet flight search by entering origin and destination airports using the dropdown fields

Starting URL: https://www.spicejet.com/

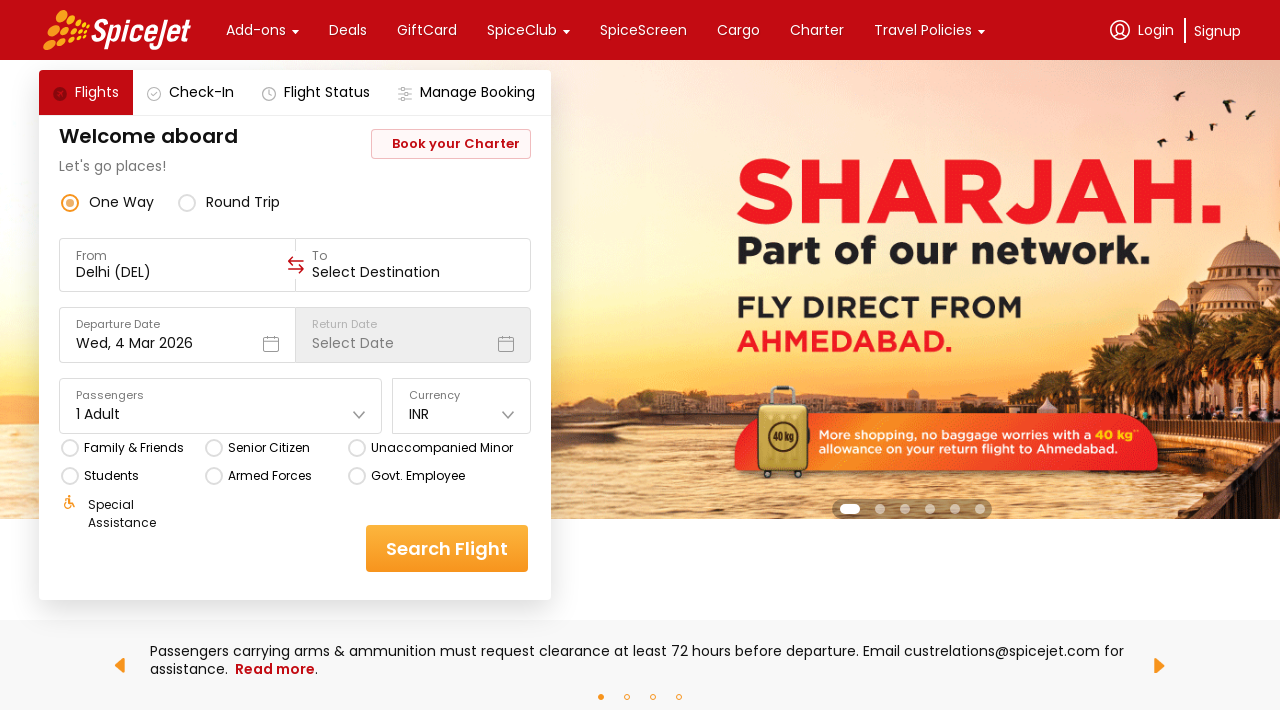

Clicked on origin flight input field at (178, 272) on [data-testid="to-testID-origin"] input
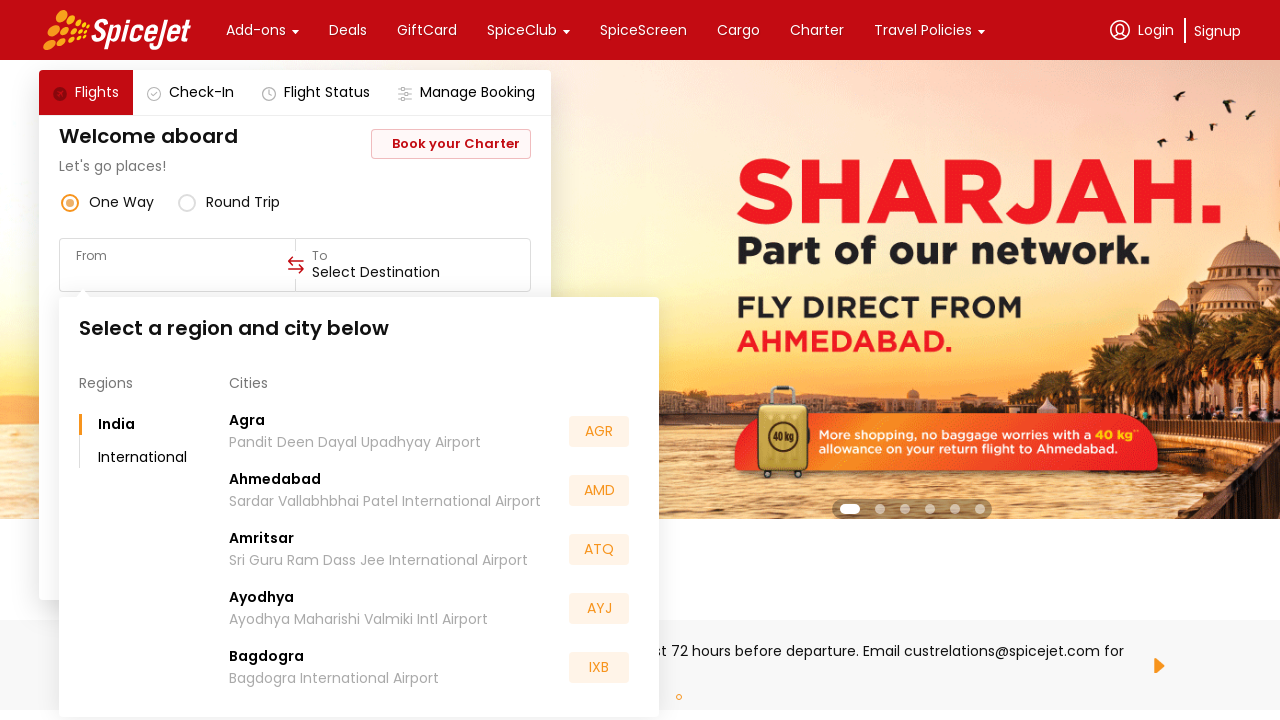

Entered origin airport code 'HYD' on [data-testid="to-testID-origin"] input
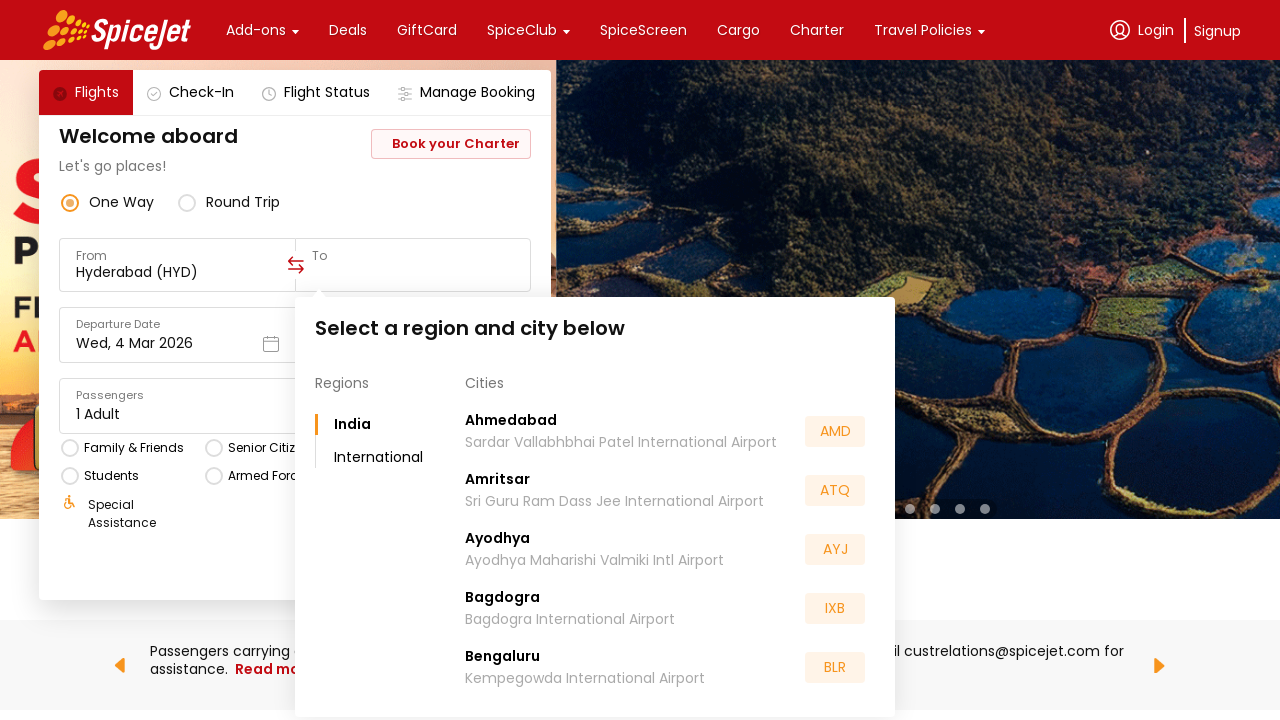

Clicked on destination flight input field at (413, 272) on [data-testid="to-testID-destination"] input
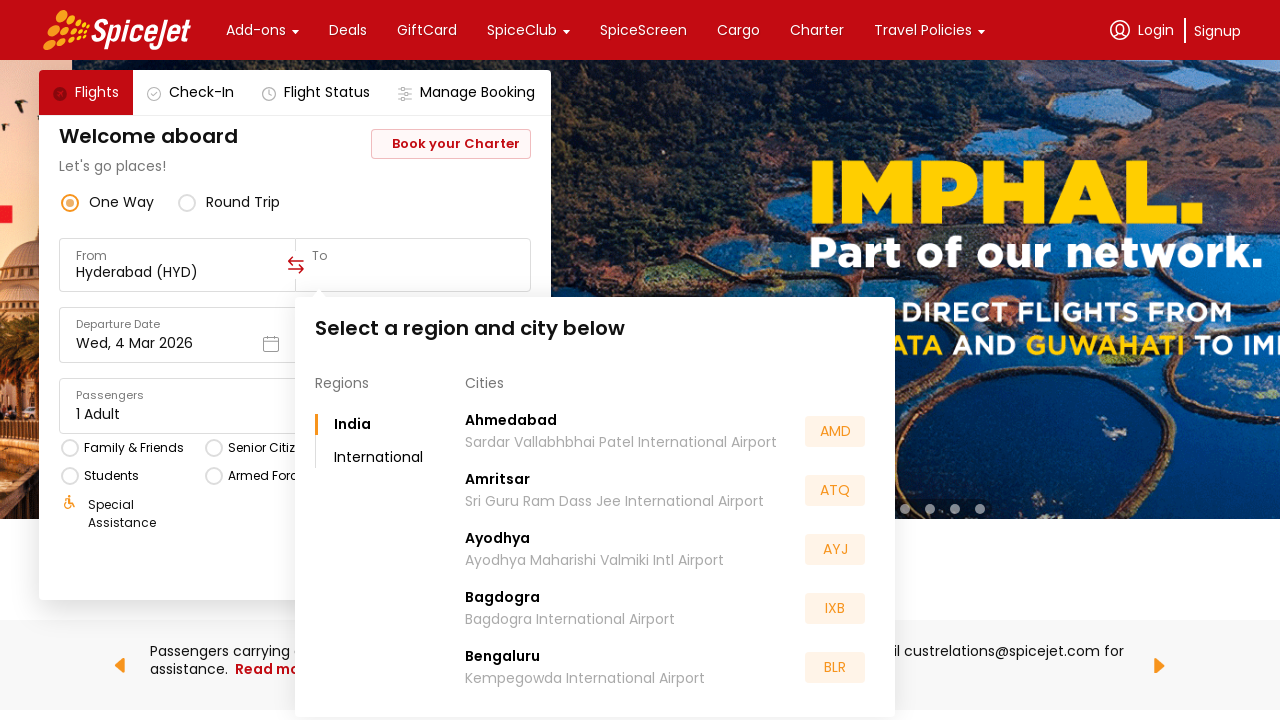

Entered destination airport code 'DEL' on [data-testid="to-testID-destination"] input
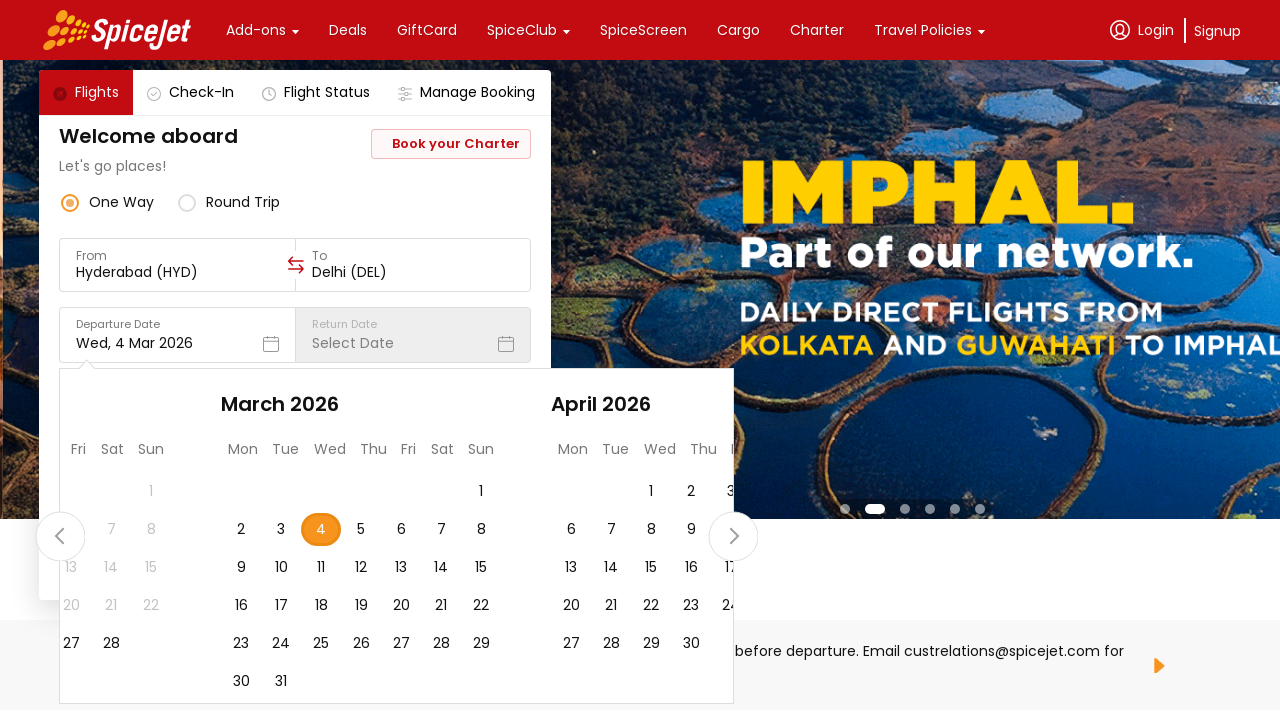

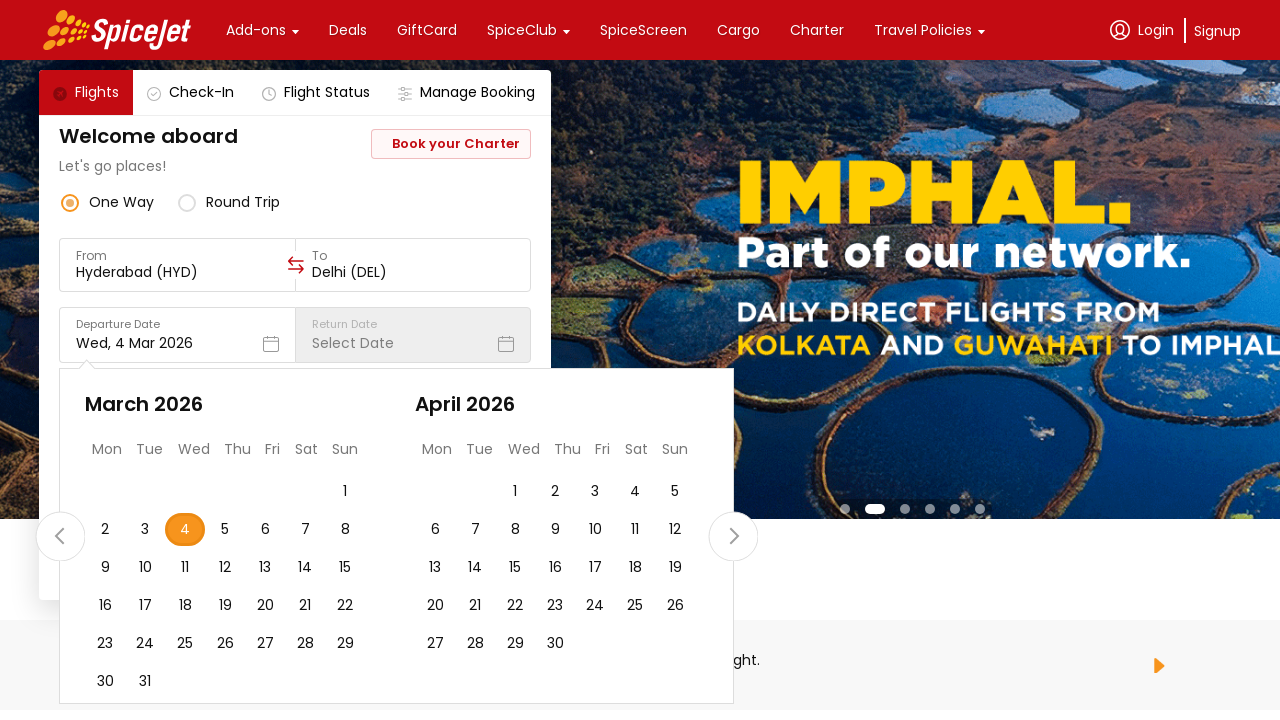